Tests right-click context menu functionality by performing a context click on an element, selecting the Delete option from the menu, and accepting the resulting alert

Starting URL: https://swisnl.github.io/jQuery-contextMenu/demo.html

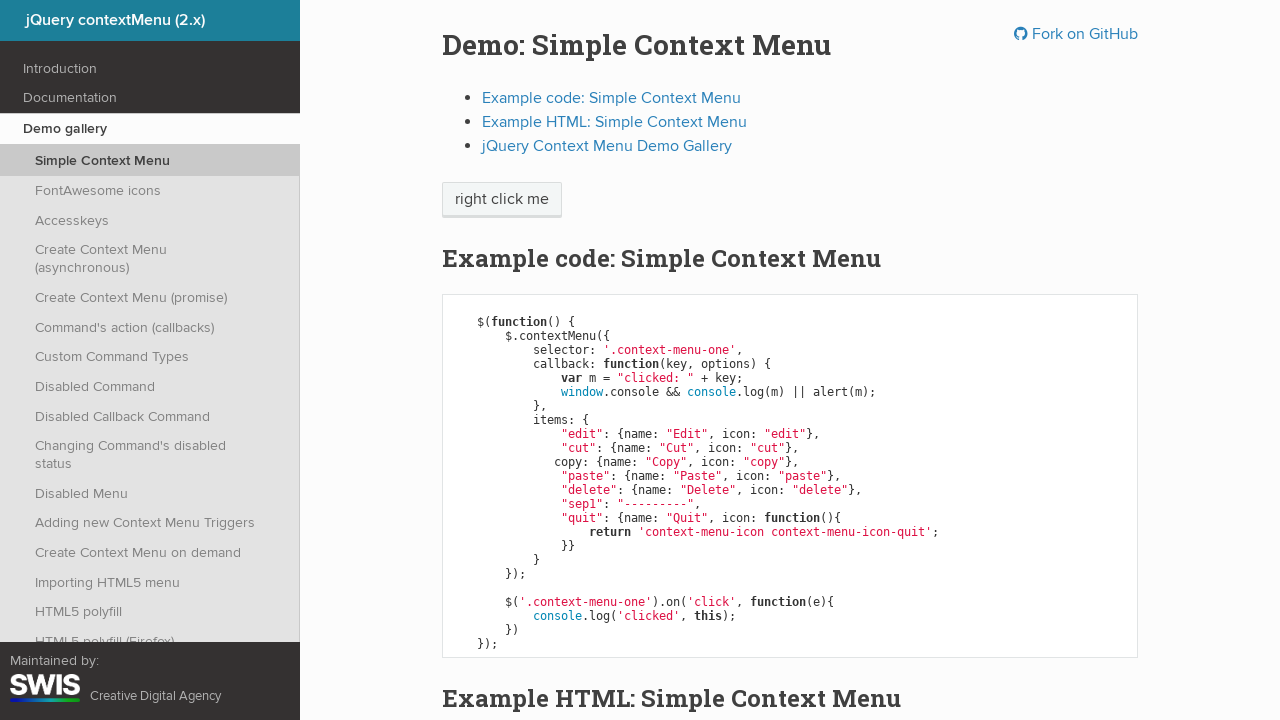

Located the 'right click me' element
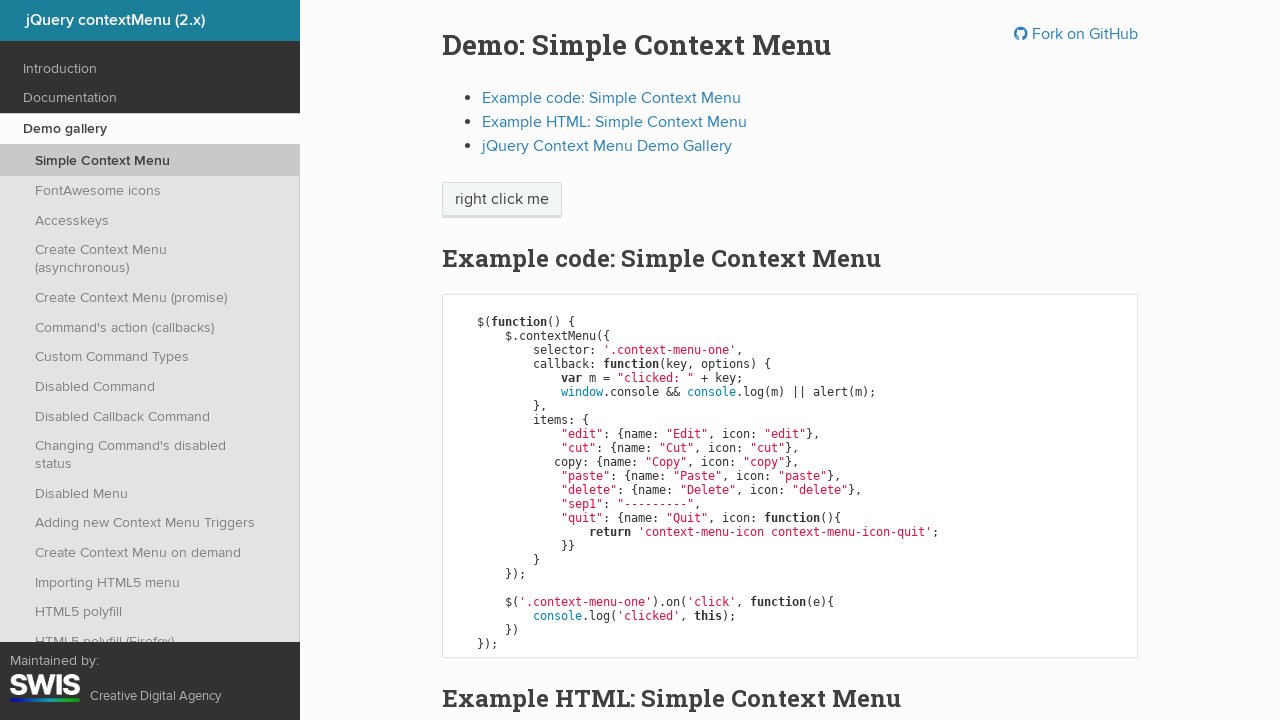

Performed right-click (context click) on the element at (502, 200) on xpath=//span[text()='right click me']
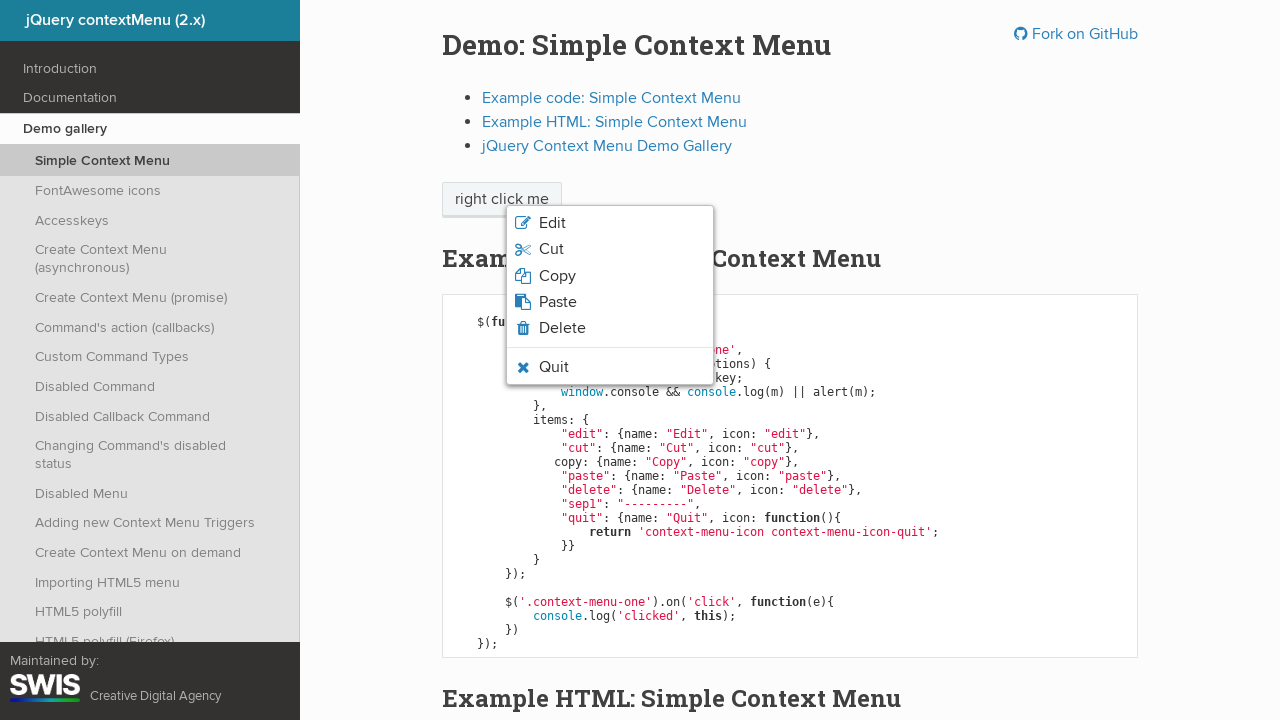

Located the Delete option in the context menu
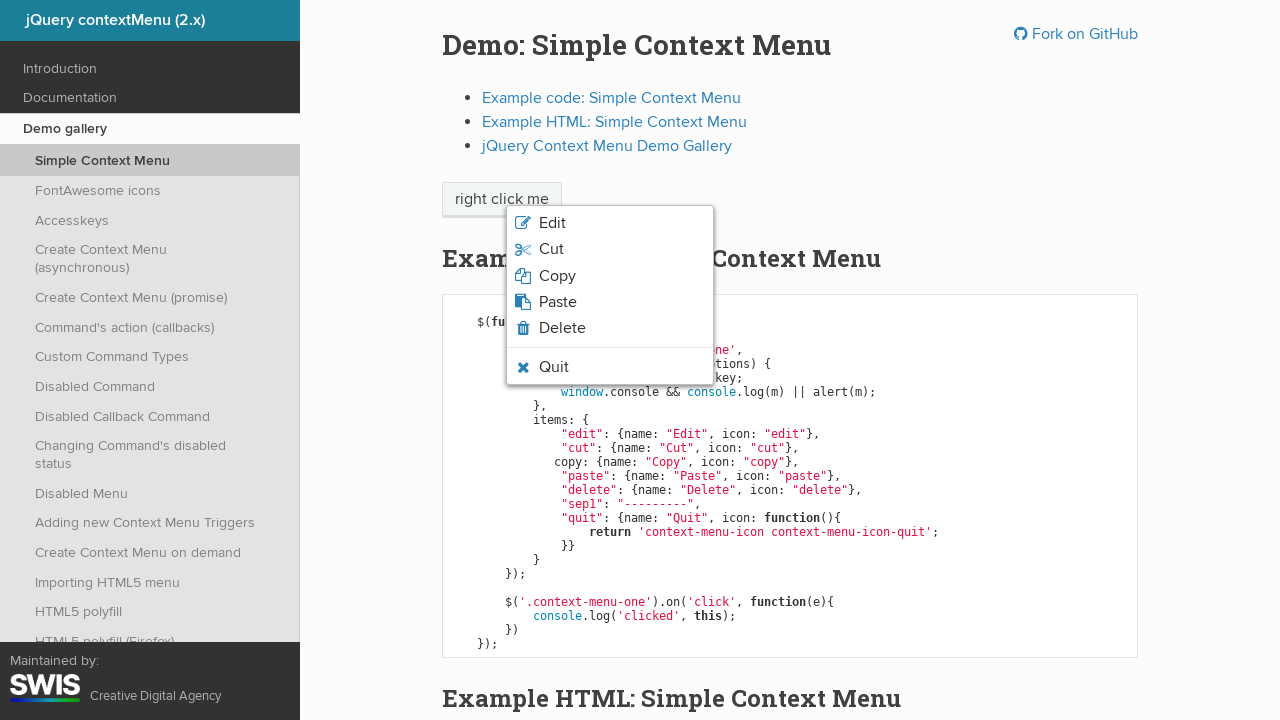

Clicked the Delete option from the context menu at (562, 328) on xpath=//span[text()='Delete']
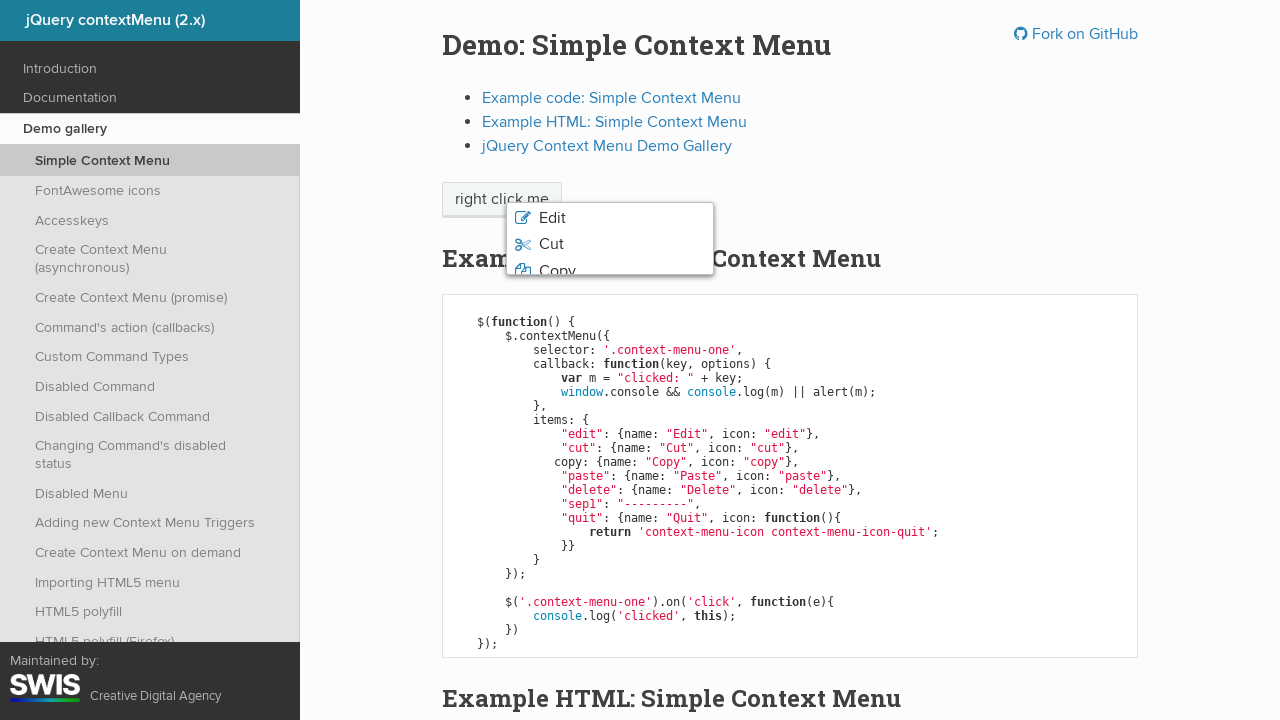

Set up dialog handler to accept the alert
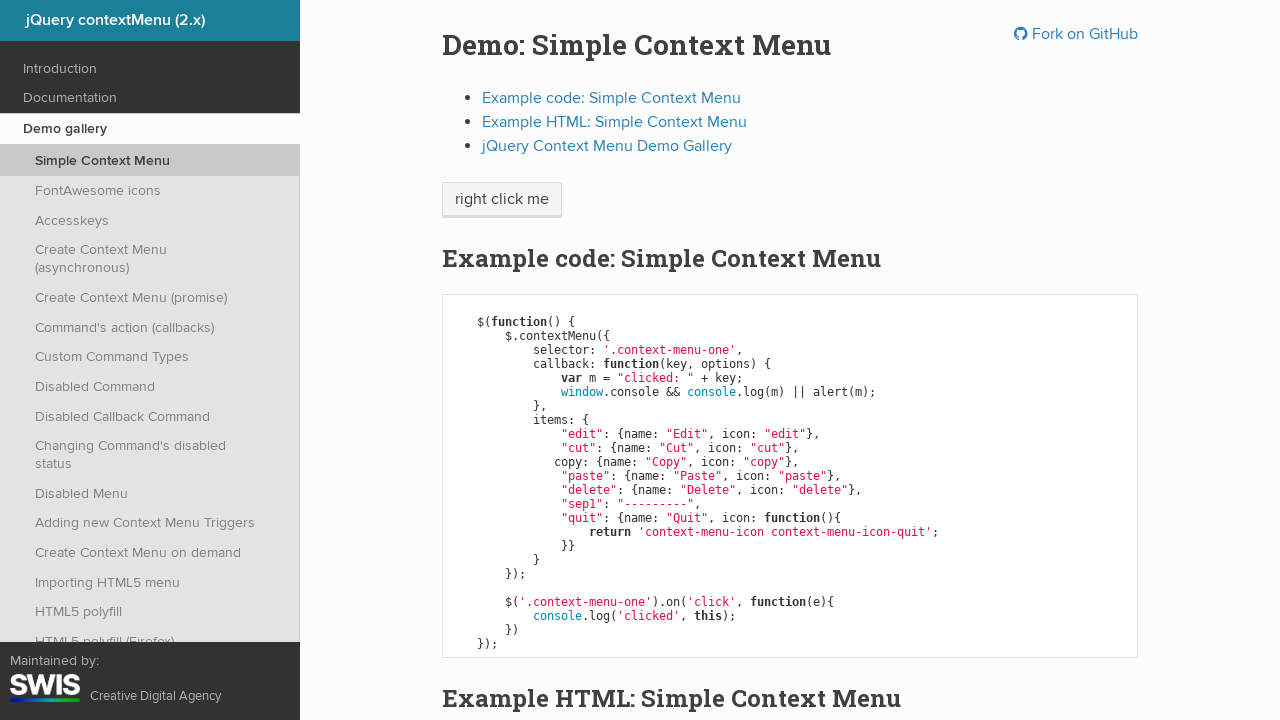

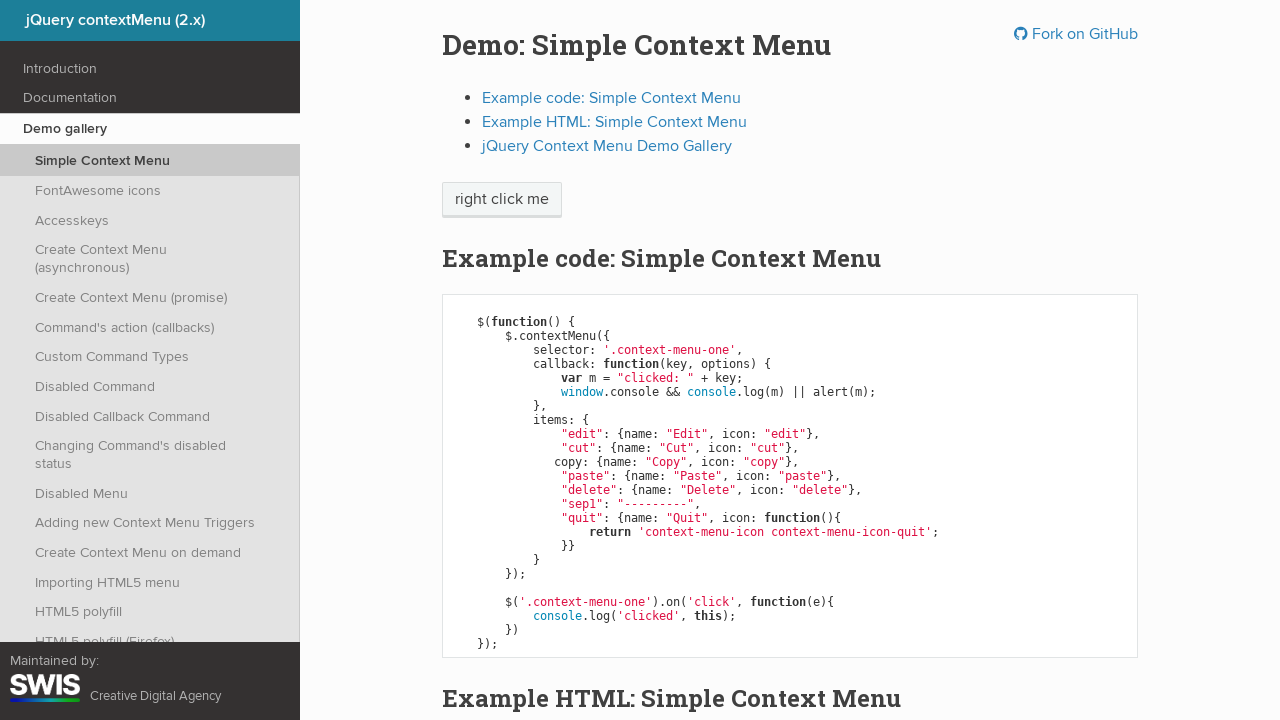